Calculates sum of two numbers on page, selects the result from dropdown menu, and submits

Starting URL: http://suninjuly.github.io/selects1.html

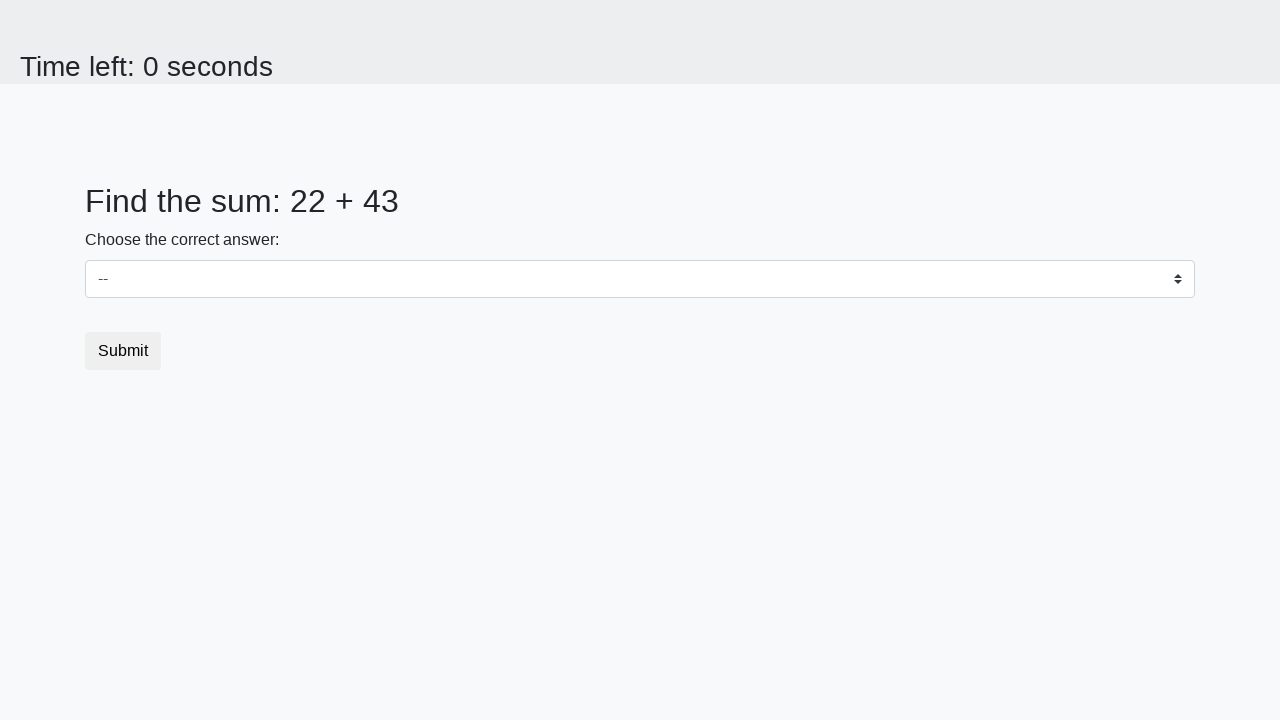

Retrieved first number from page
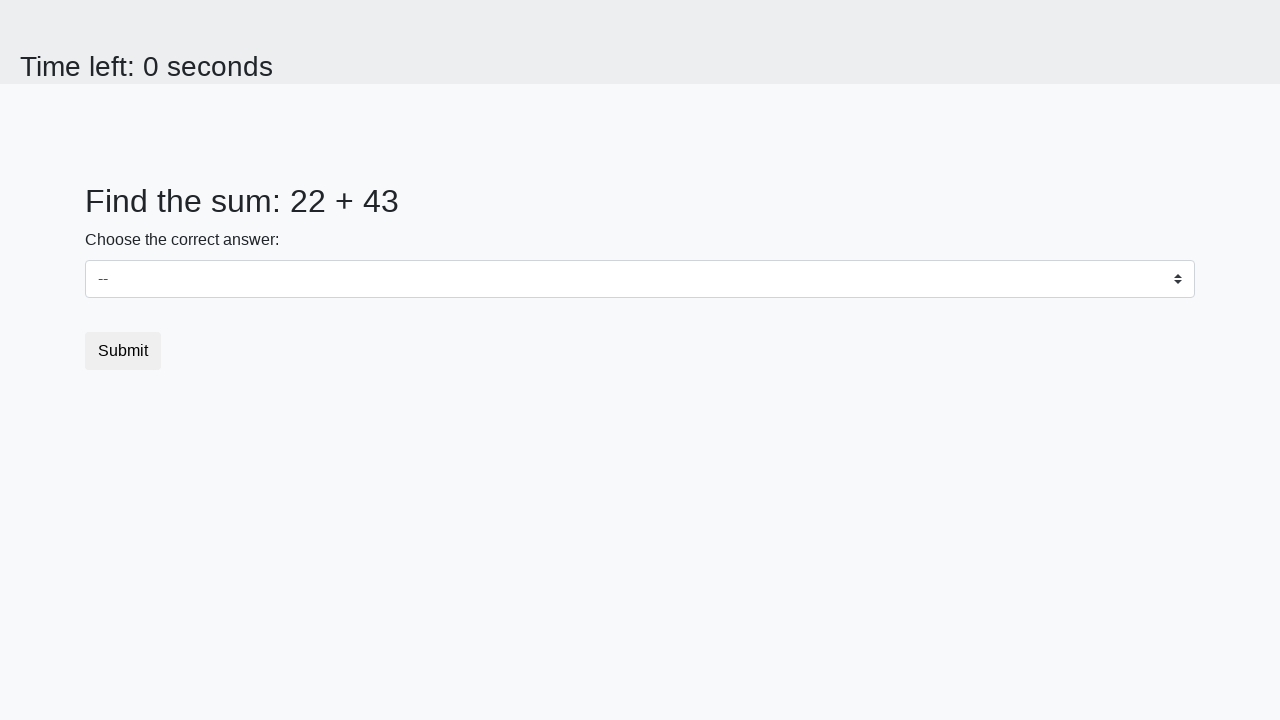

Retrieved second number from page
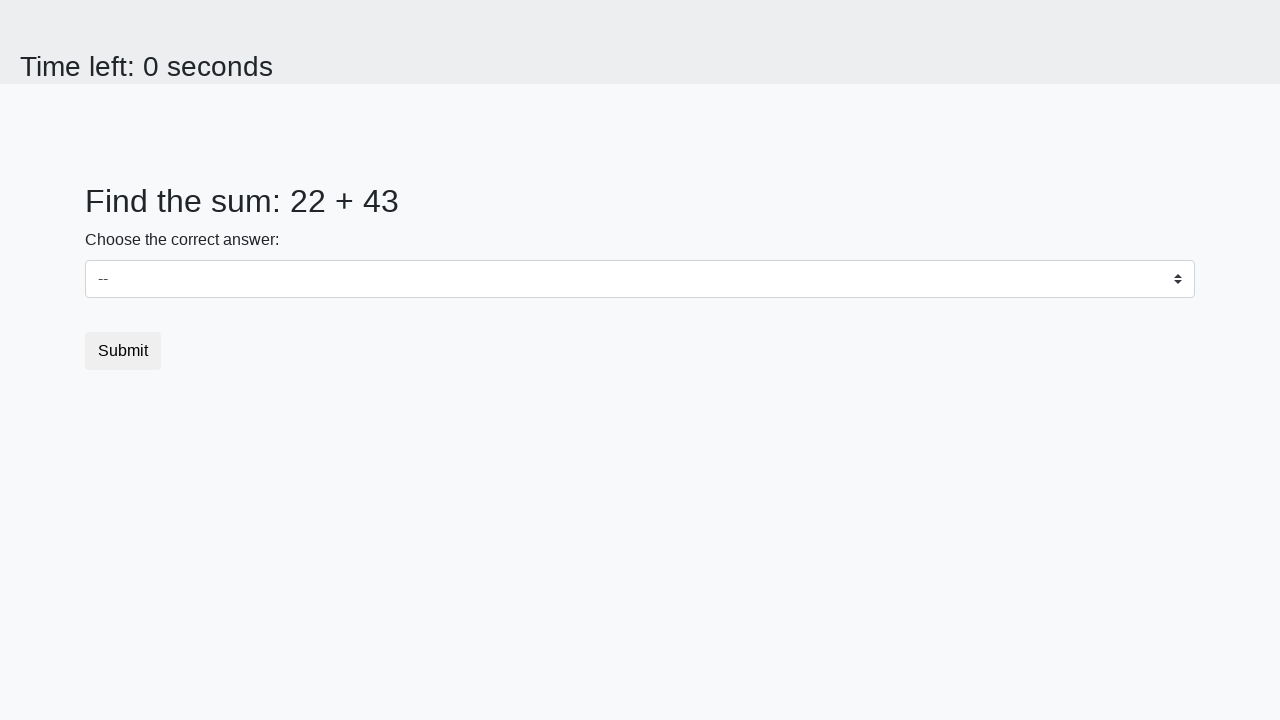

Calculated sum: 22 + 43 = 65
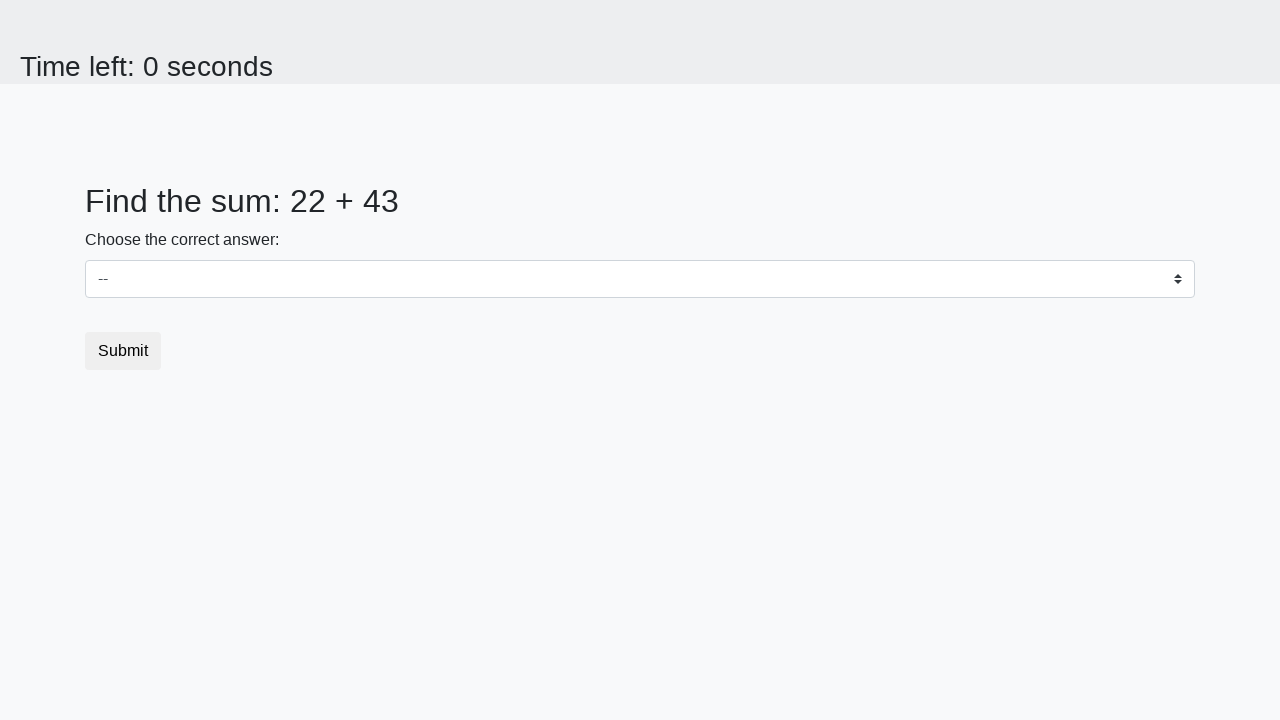

Selected 65 from dropdown menu on #dropdown
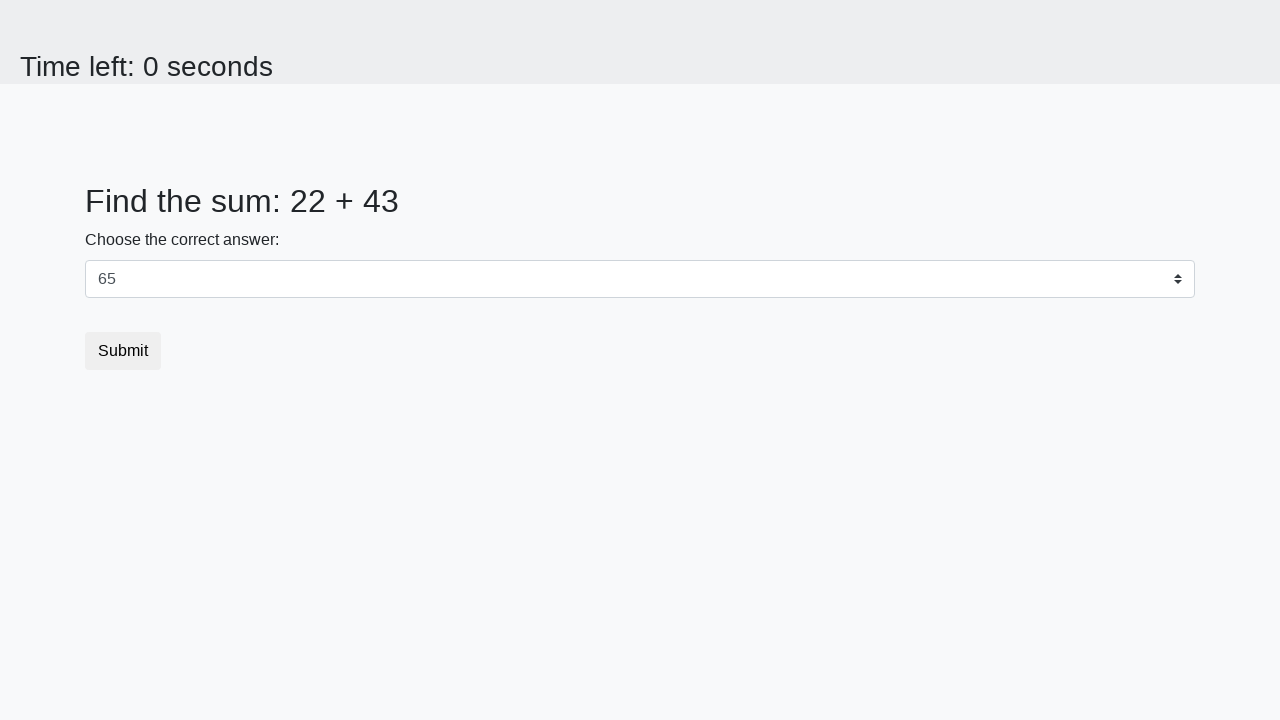

Clicked Submit button at (123, 351) on xpath=//button[text()='Submit']
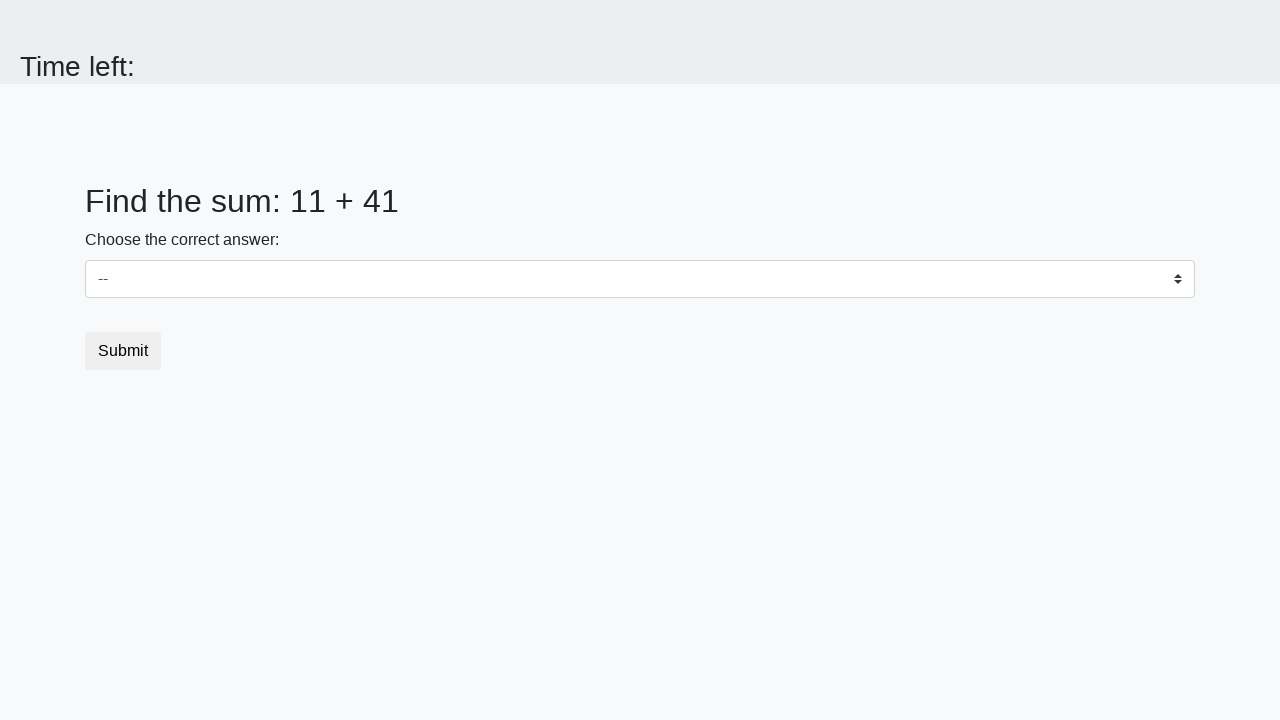

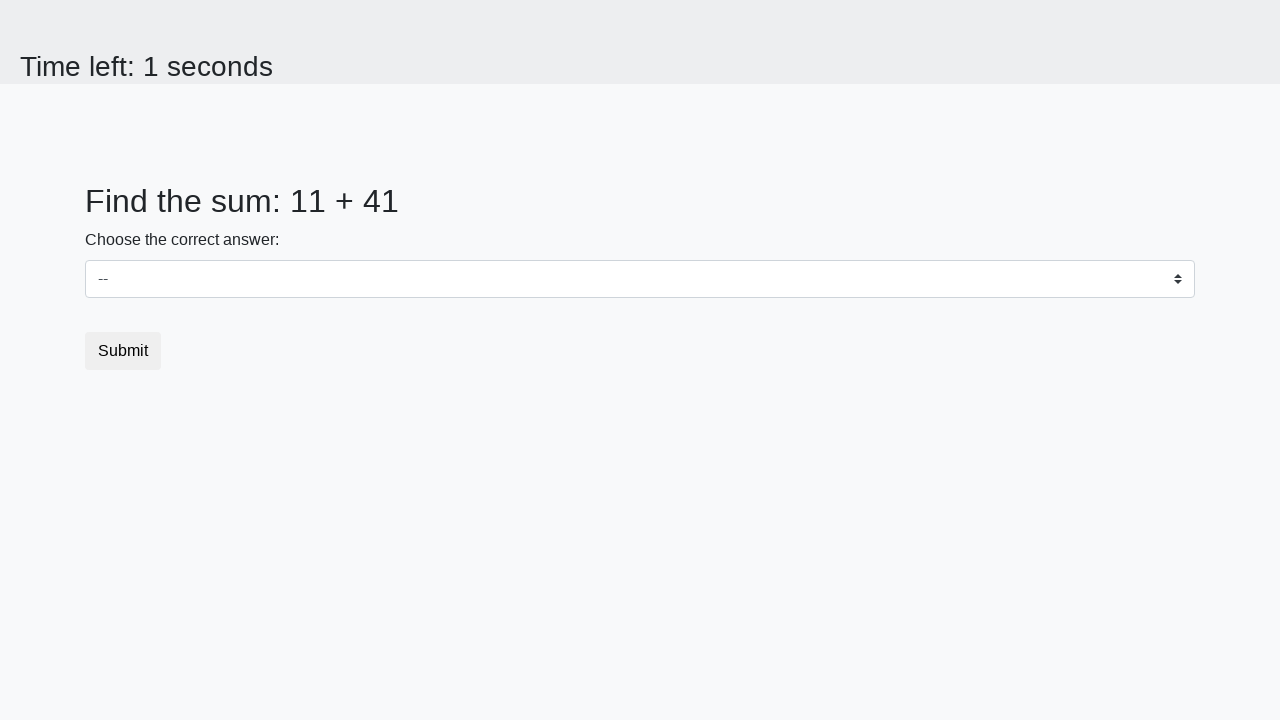